Tests window/tab handling by navigating to a demo automation site and clicking a button that opens a new tab

Starting URL: http://demo.automationtesting.in/Windows.html

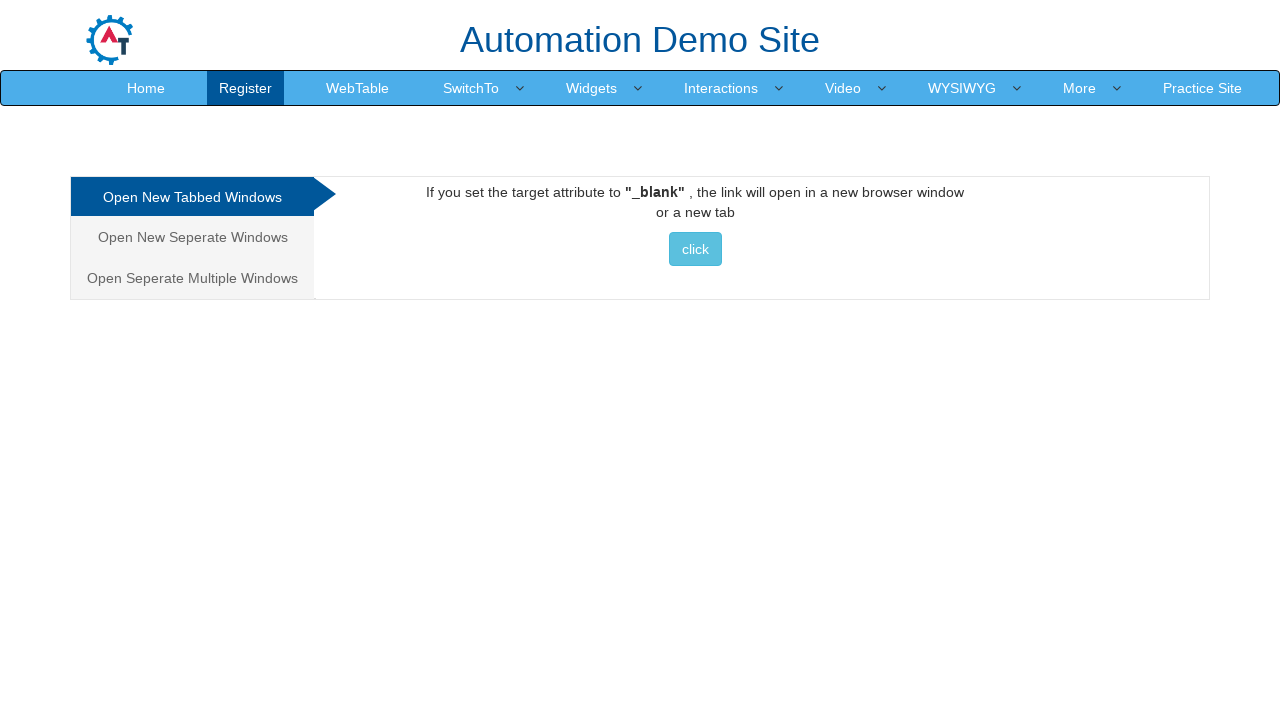

Navigated to demo automation site for window/tab handling test
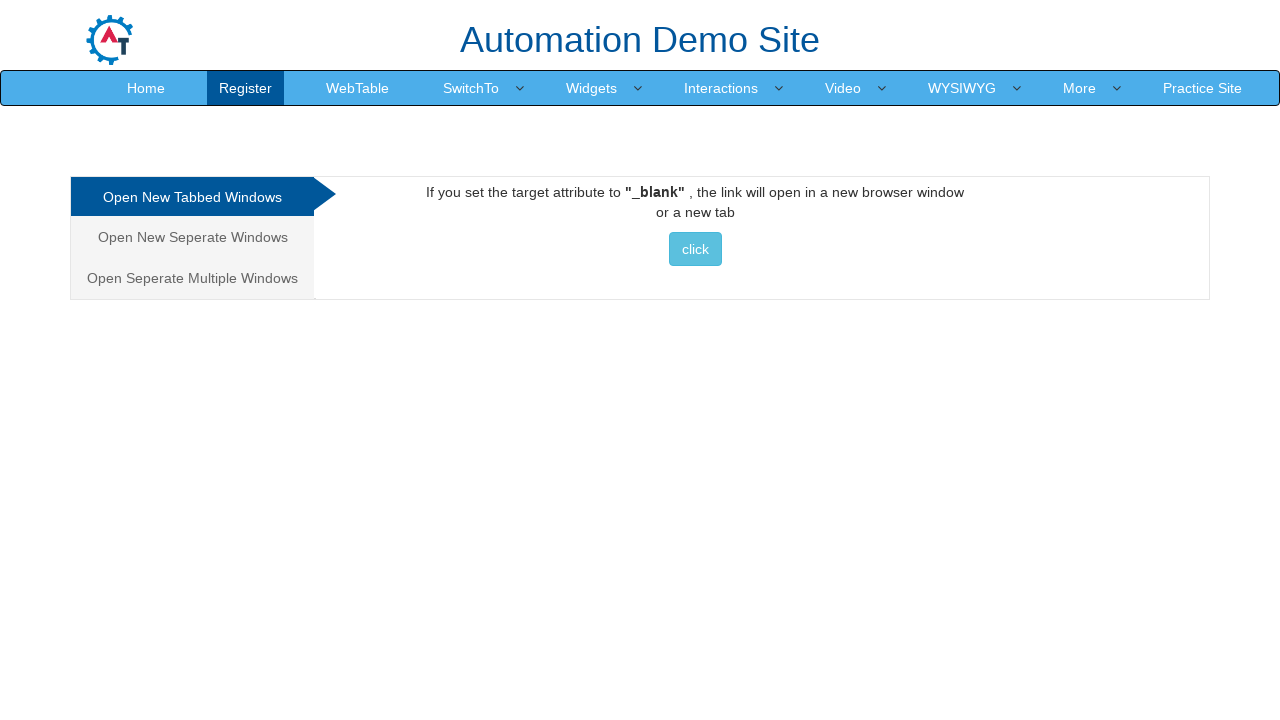

Clicked button in Tabbed section to open new tab at (695, 249) on xpath=//*[@id='Tabbed']/a/button
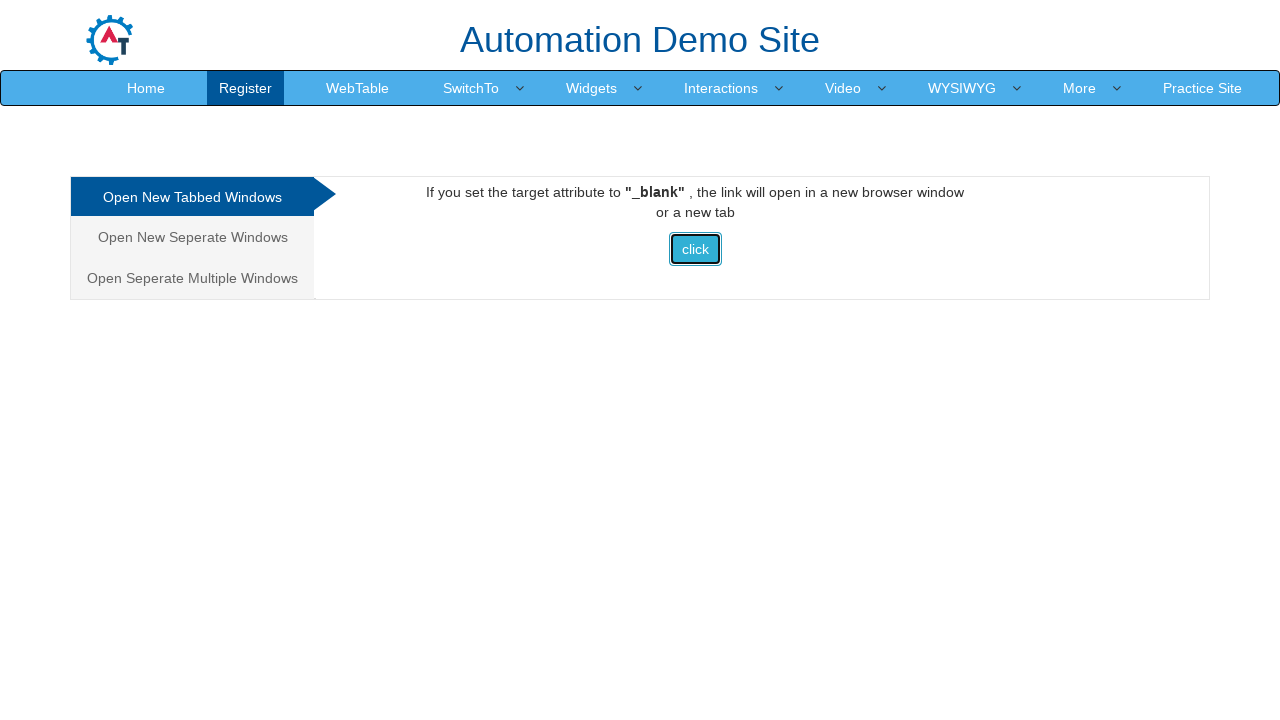

Waited 2 seconds for new tab action to complete
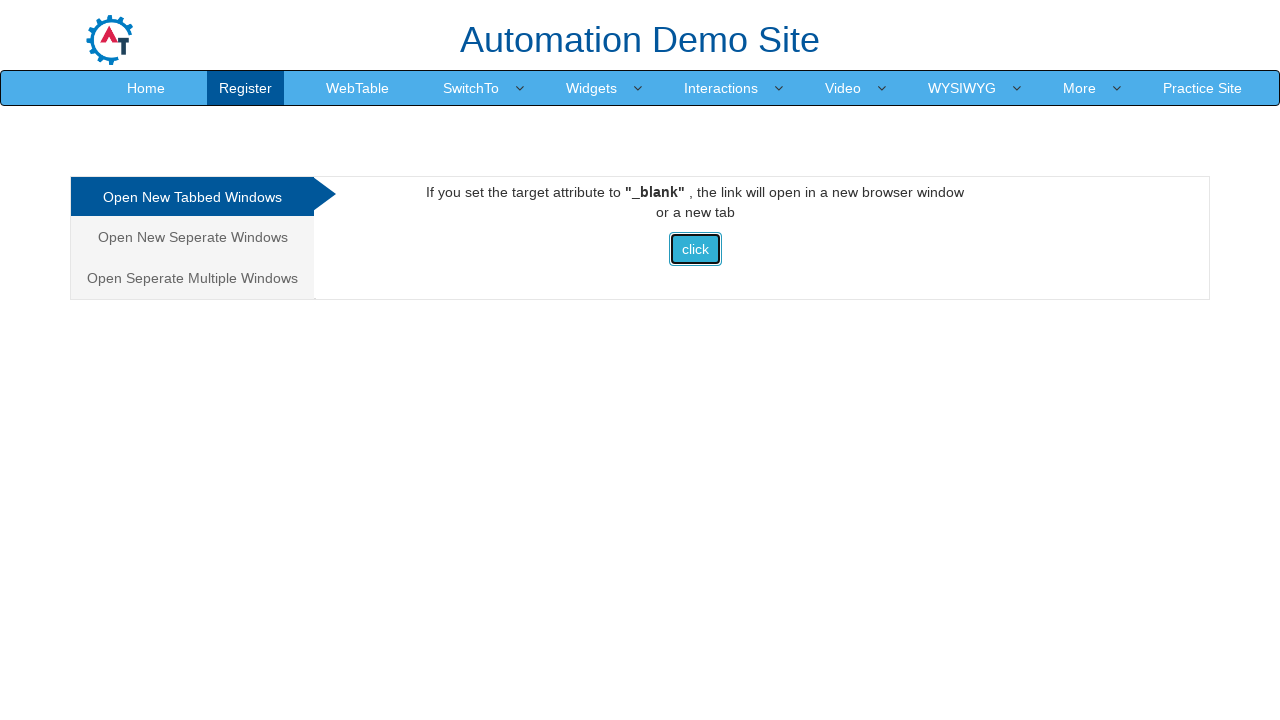

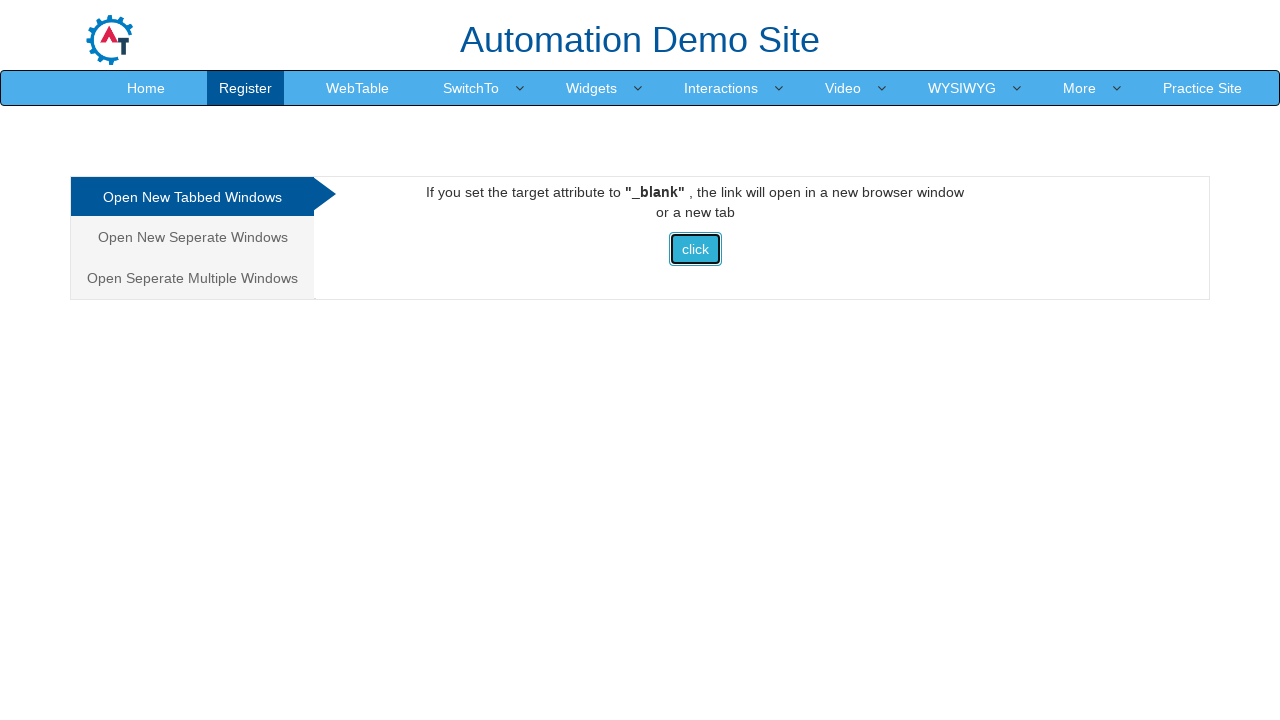